Tests alert handling by entering text, triggering an alert and accepting it, then triggering a confirm dialog and dismissing it

Starting URL: https://rahulshettyacademy.com/AutomationPractice/

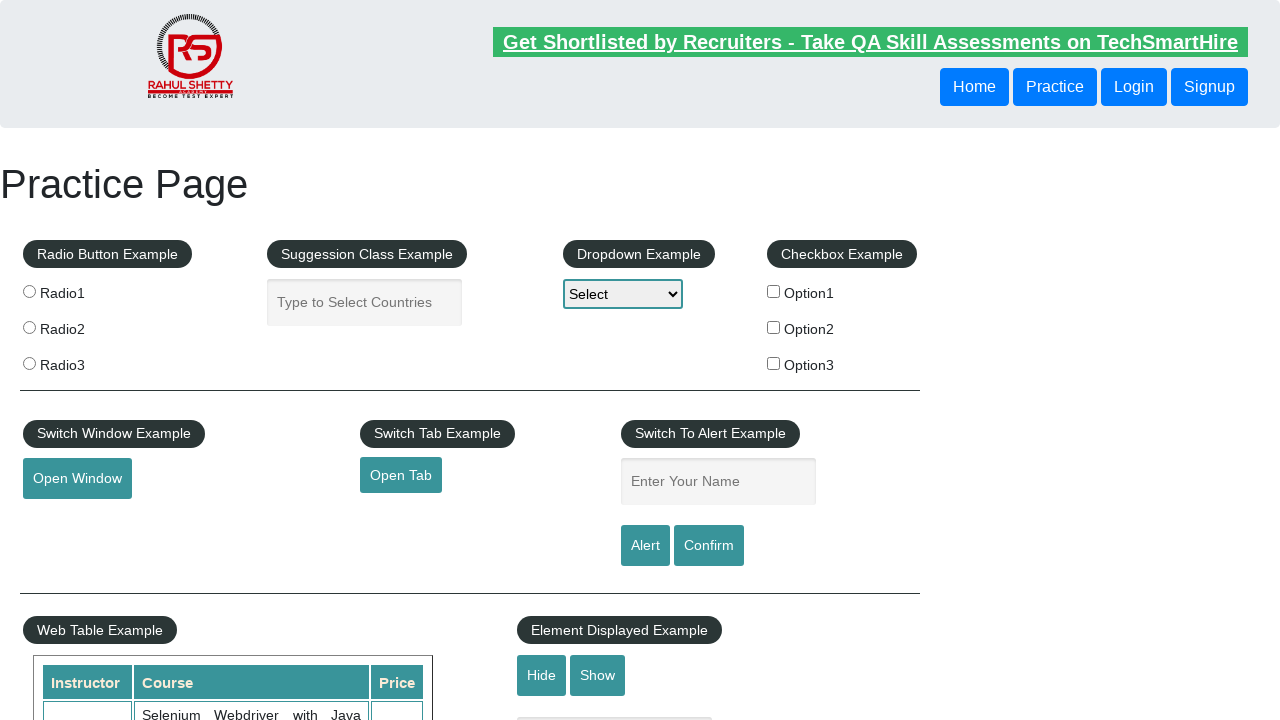

Filled name field with 'Yogesh' on #name
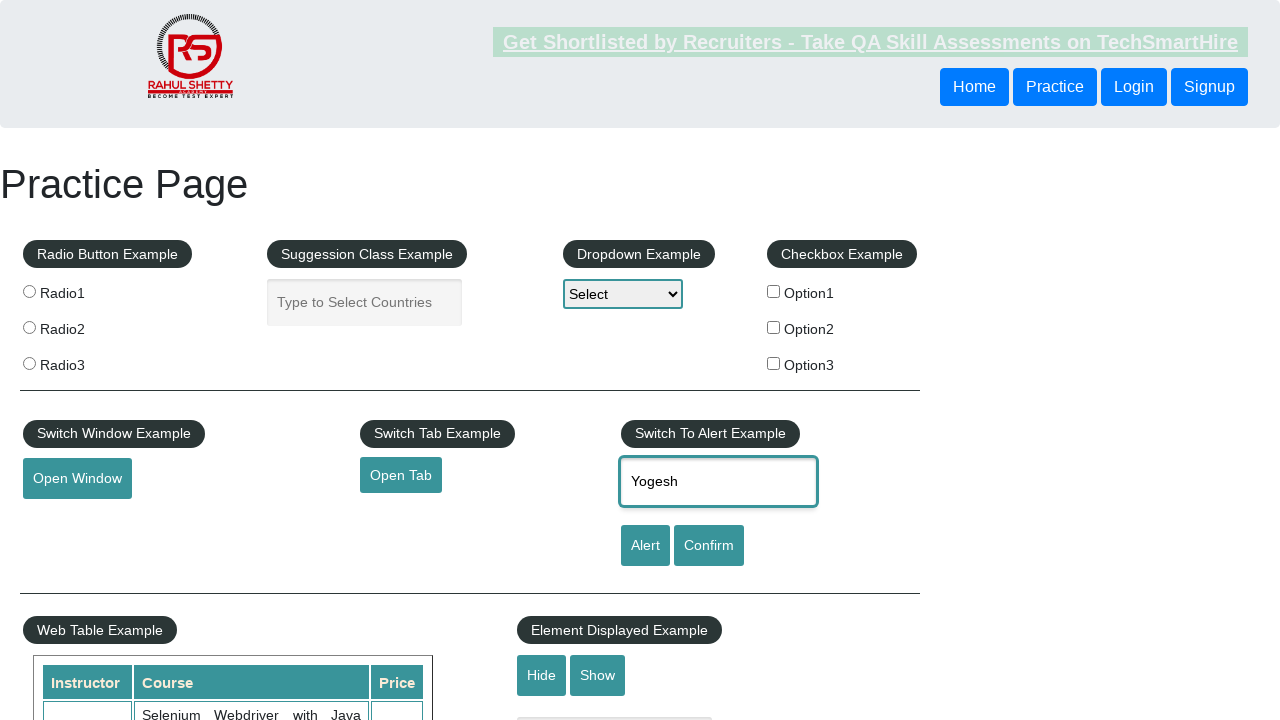

Clicked alert button at (645, 546) on #alertbtn
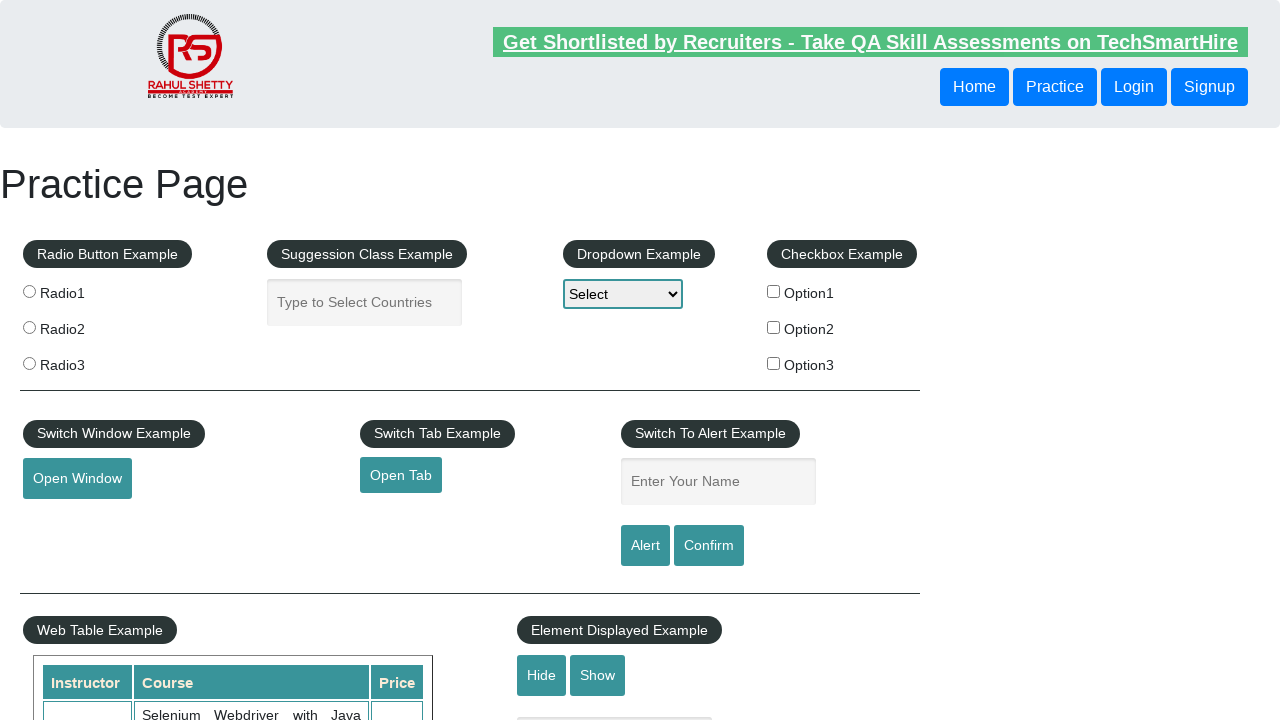

Alert dialog handler registered and alert accepted
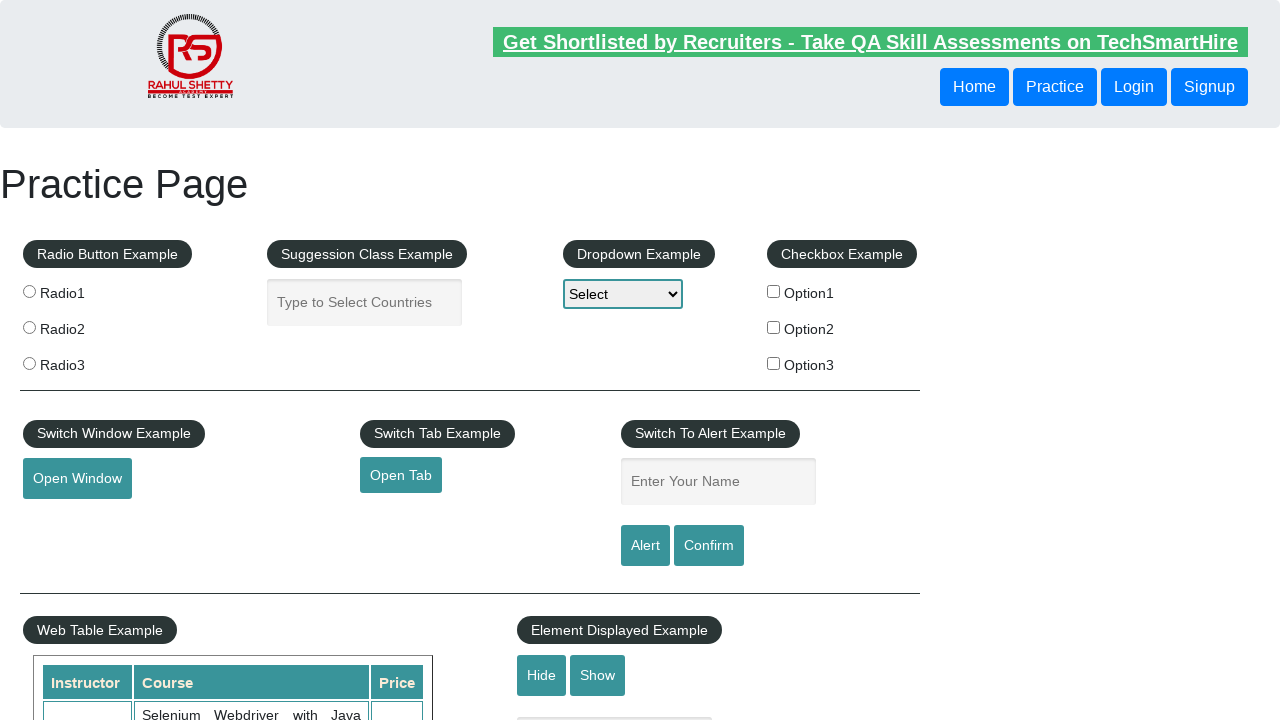

Cleared name field on #name
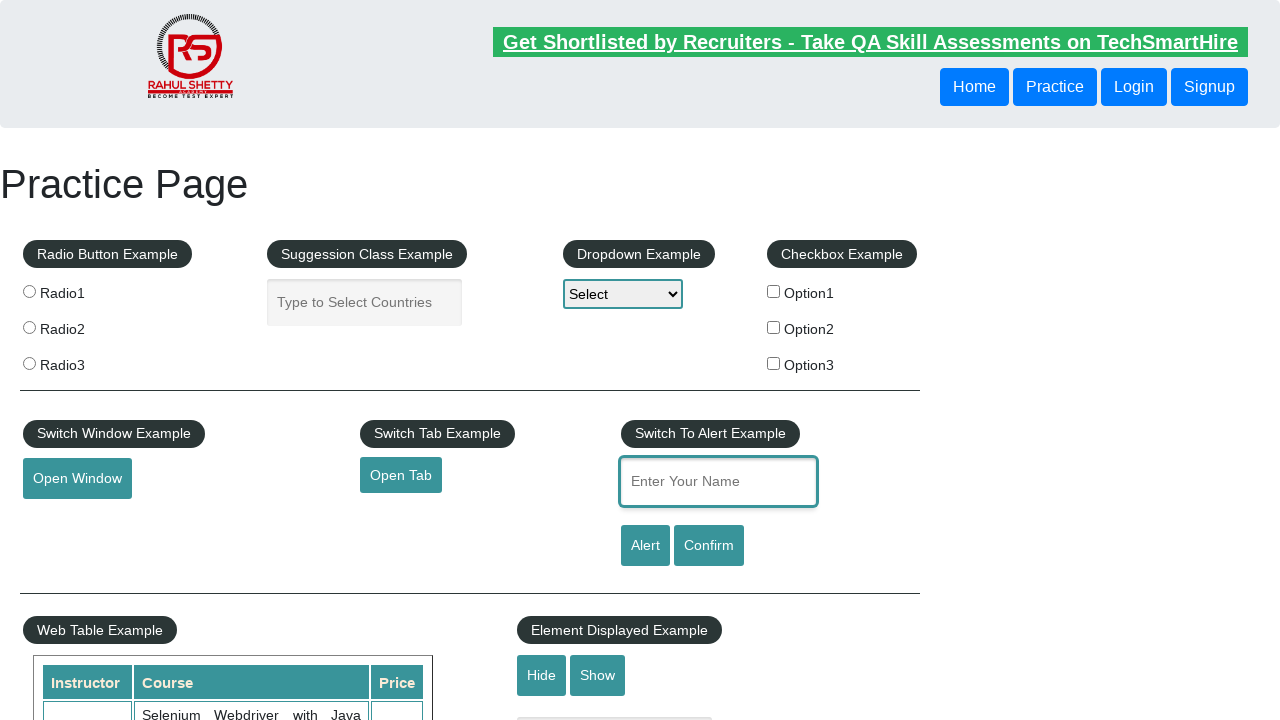

Filled name field with 'Mane' on #name
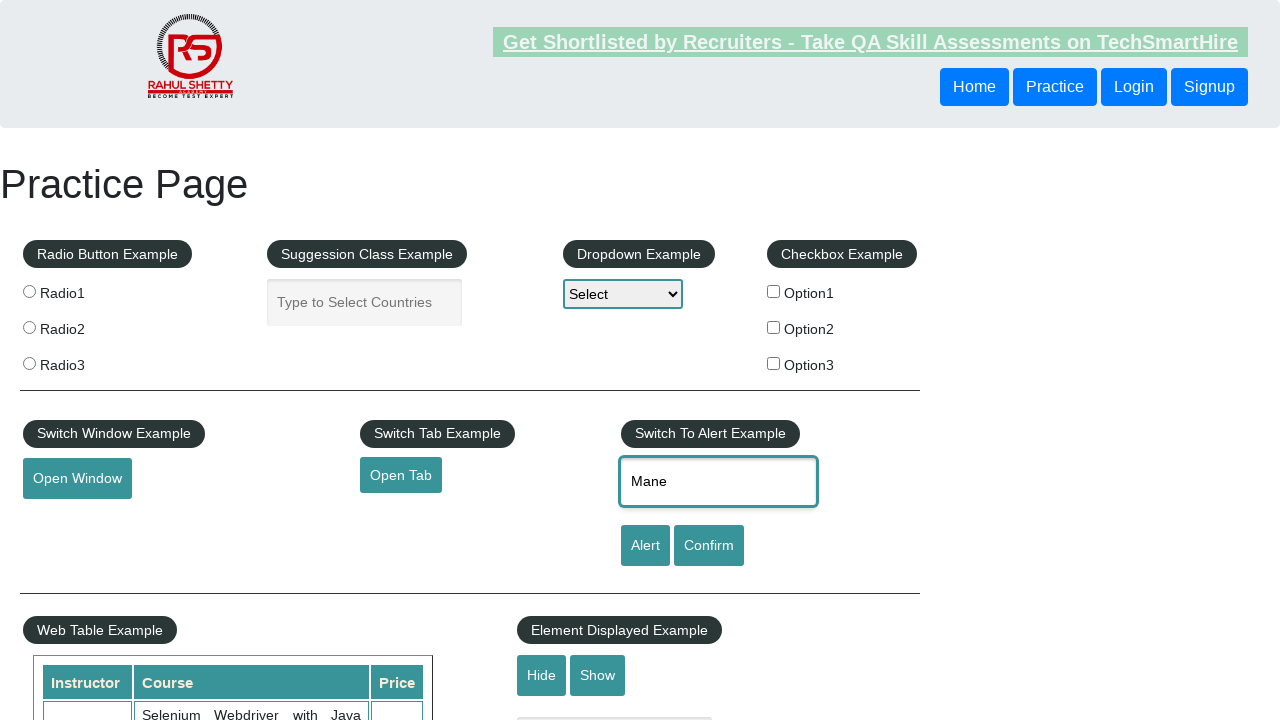

Clicked confirm button at (709, 546) on #confirmbtn
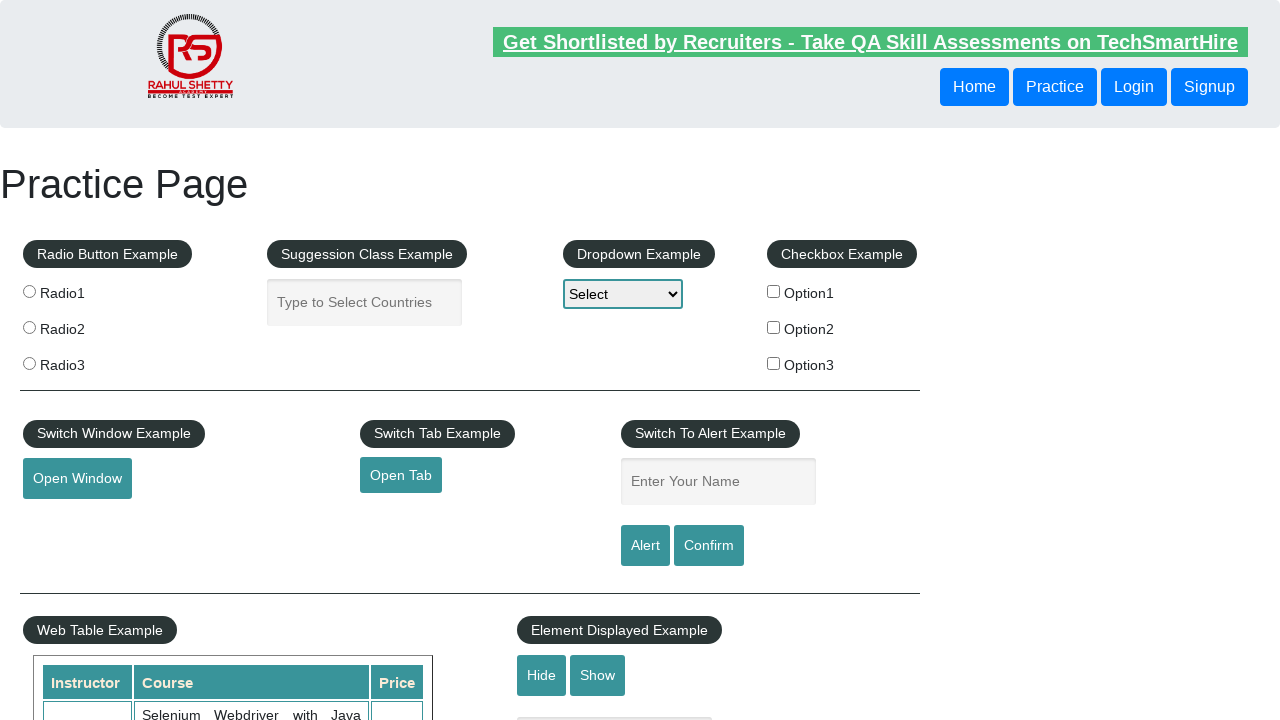

Confirm dialog handler registered and dialog dismissed
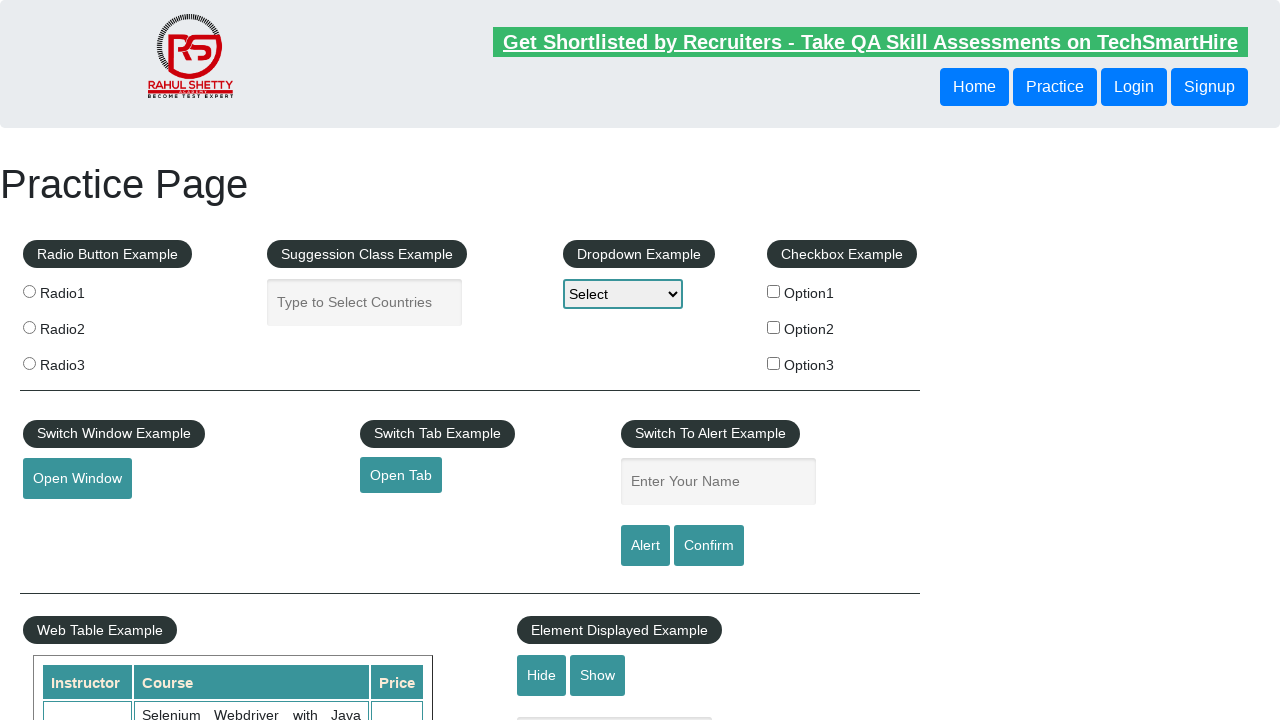

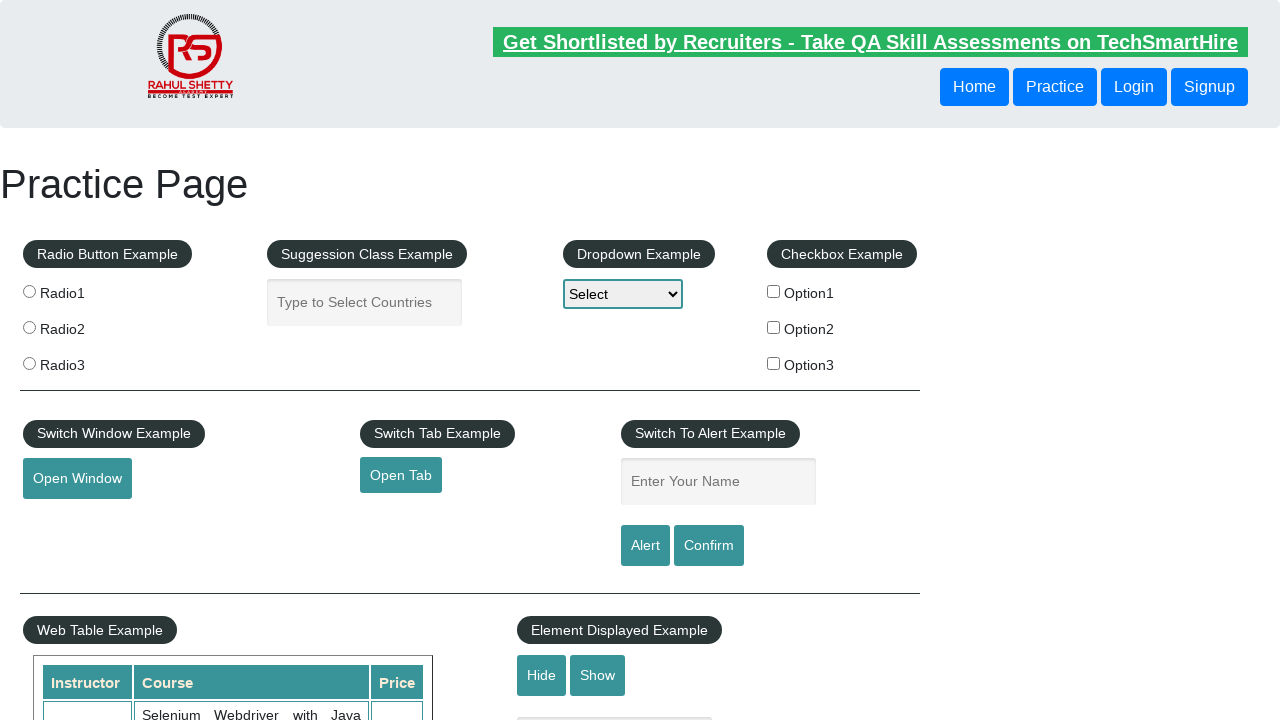